Tests simple alert popup handling by triggering an alert and accepting it

Starting URL: https://demo.automationtesting.in/Alerts.html

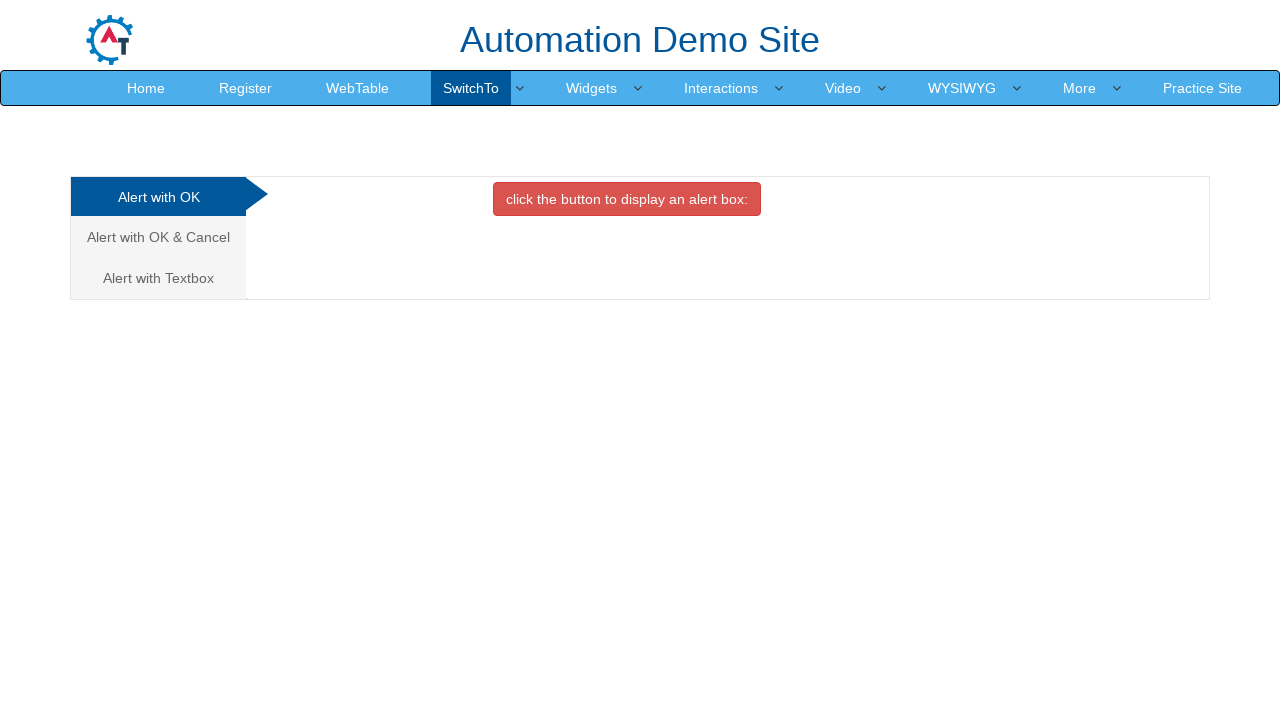

Clicked button to trigger alert popup at (627, 199) on xpath=//button[@onclick='alertbox()']
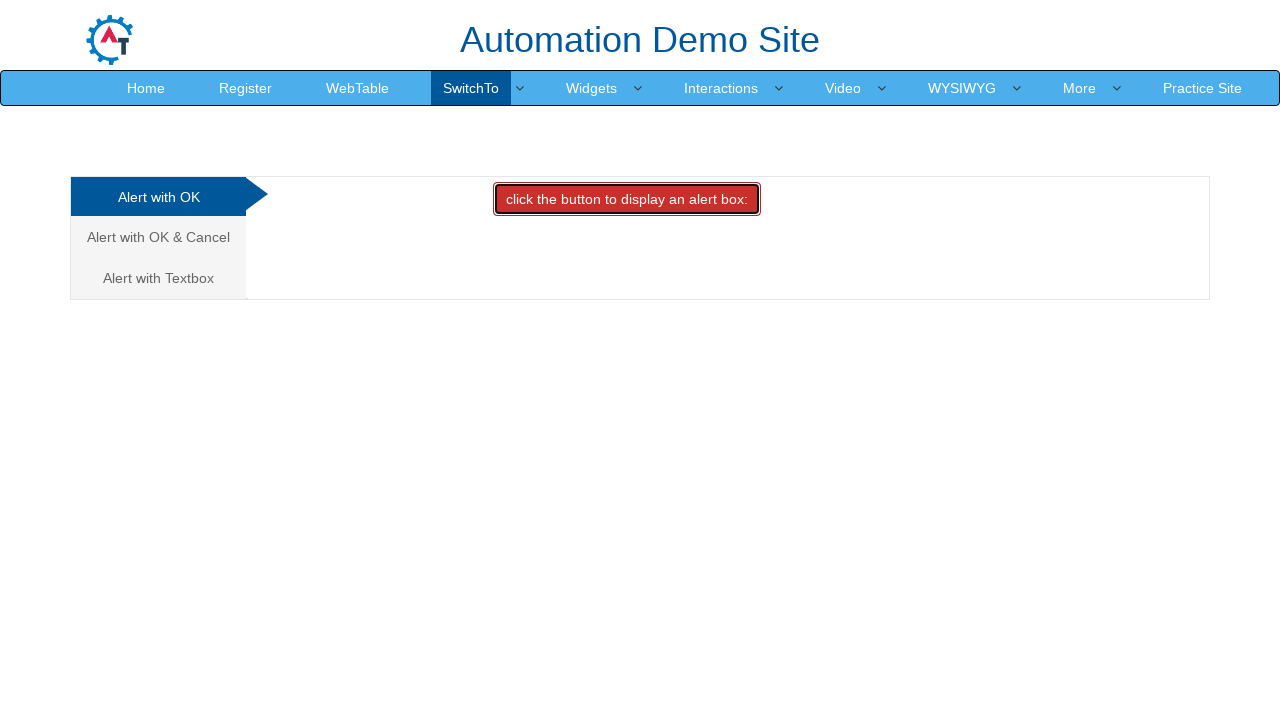

Set up dialog handler to accept alert
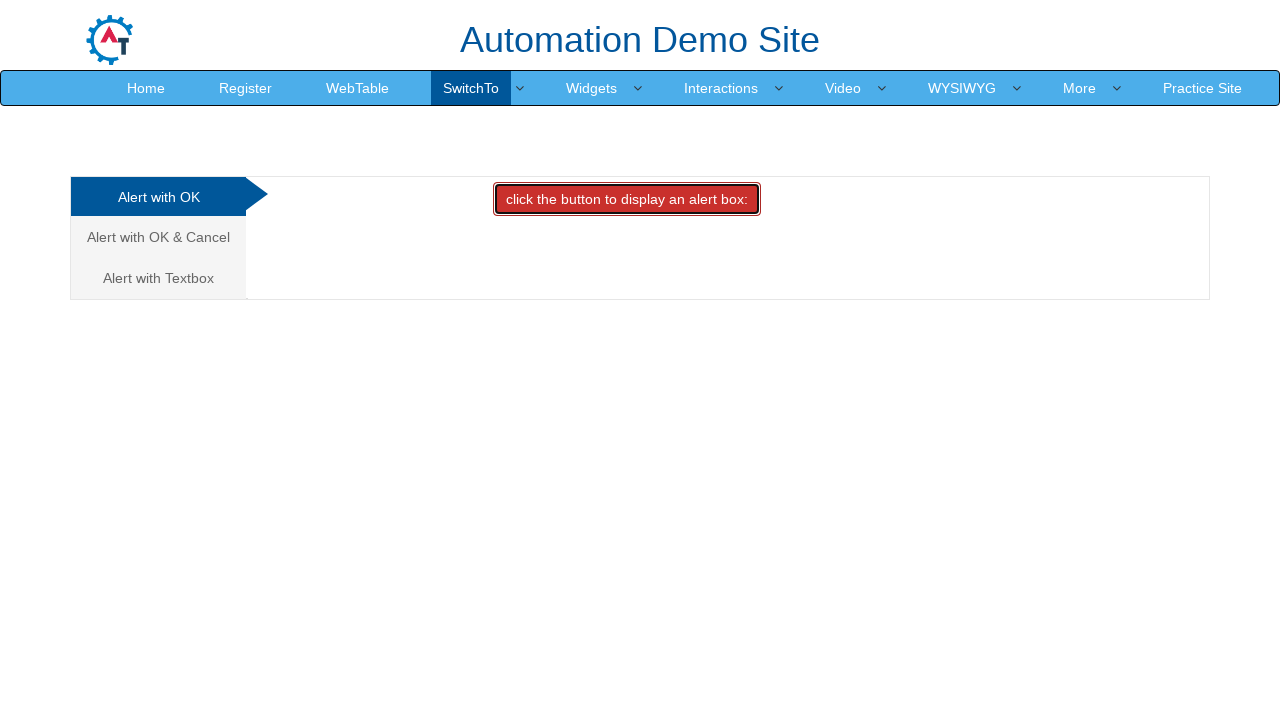

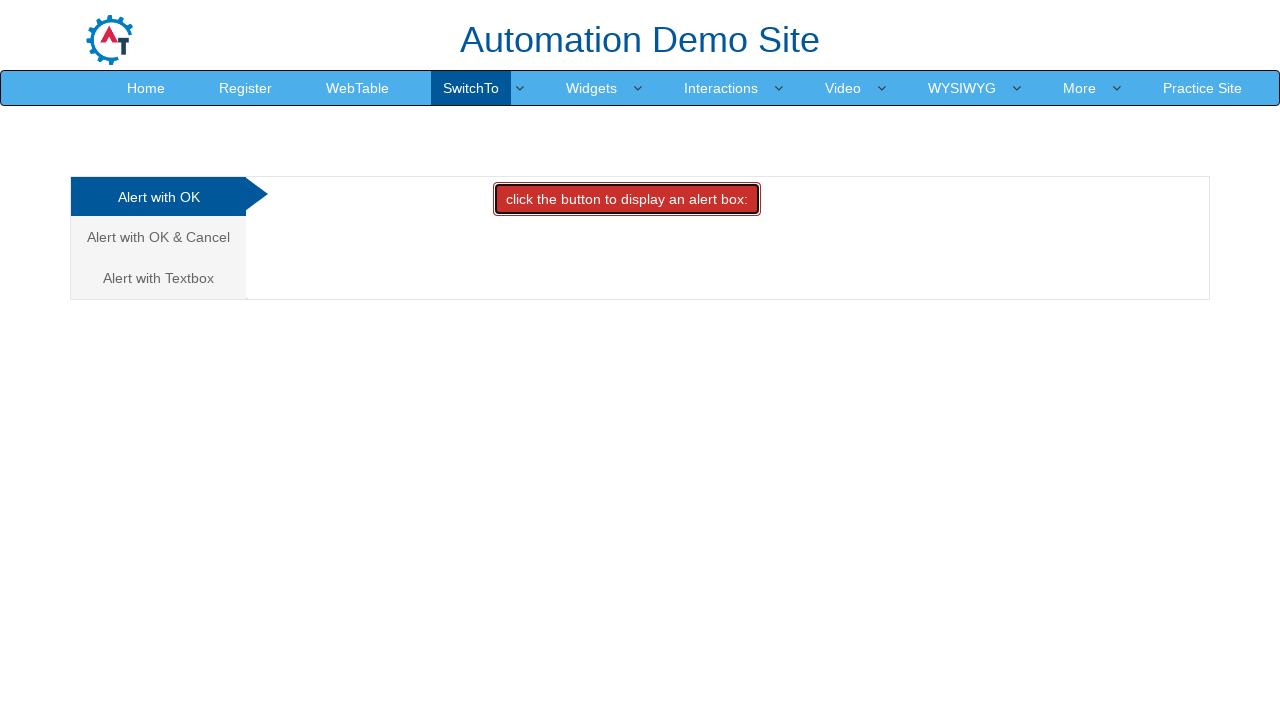